Tests drag and drop functionality on jQuery UI demo page by dragging an element from source to destination

Starting URL: https://jqueryui.com/droppable/

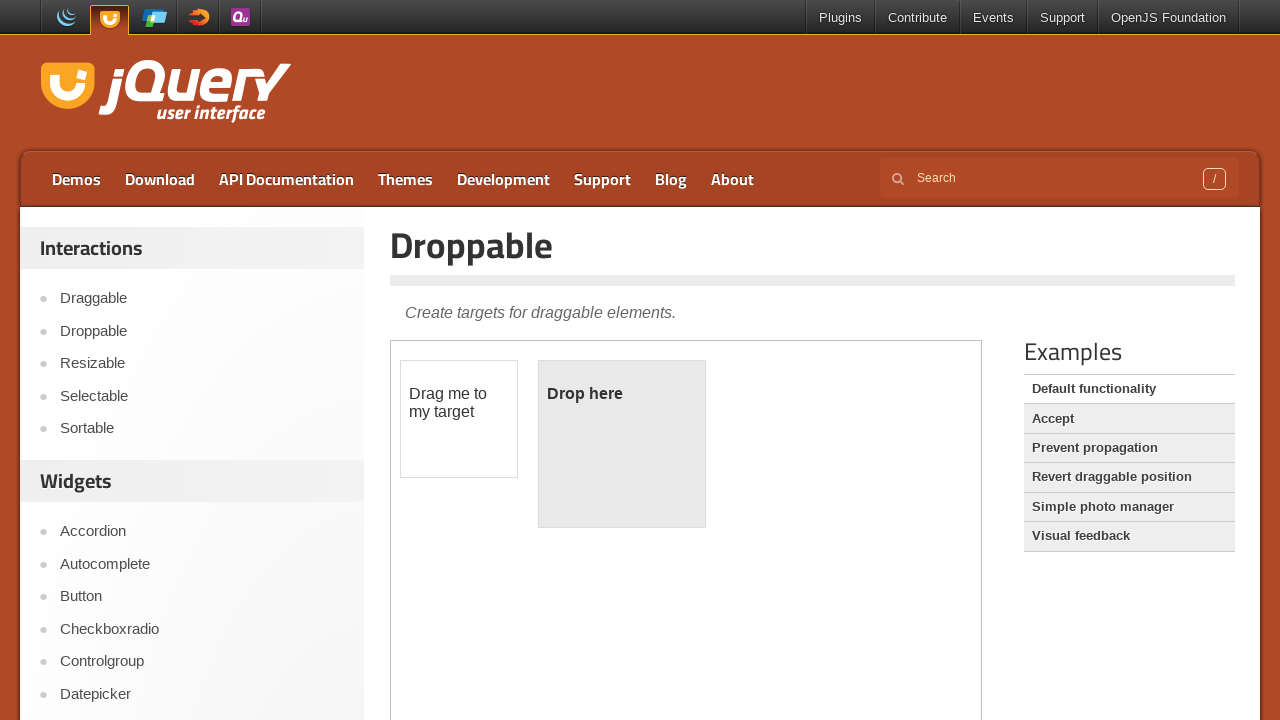

Waited for draggable element to load in iframe
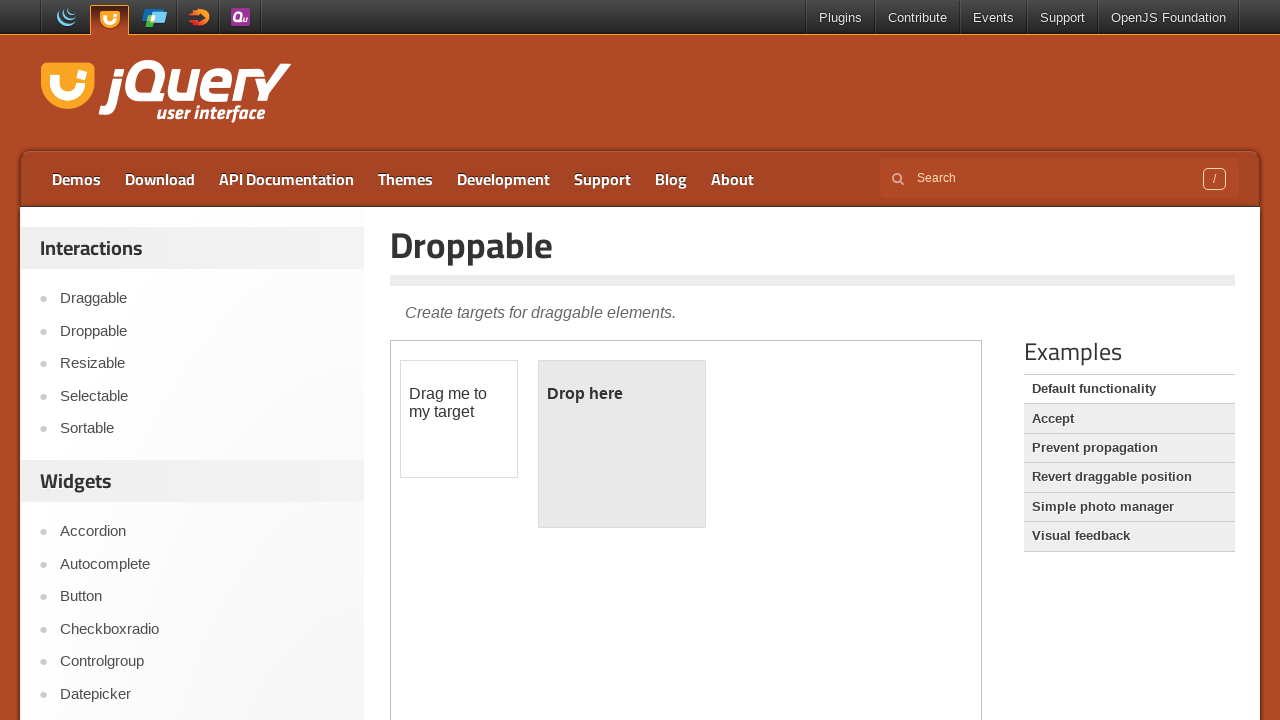

Selected the iframe containing the droppable demo
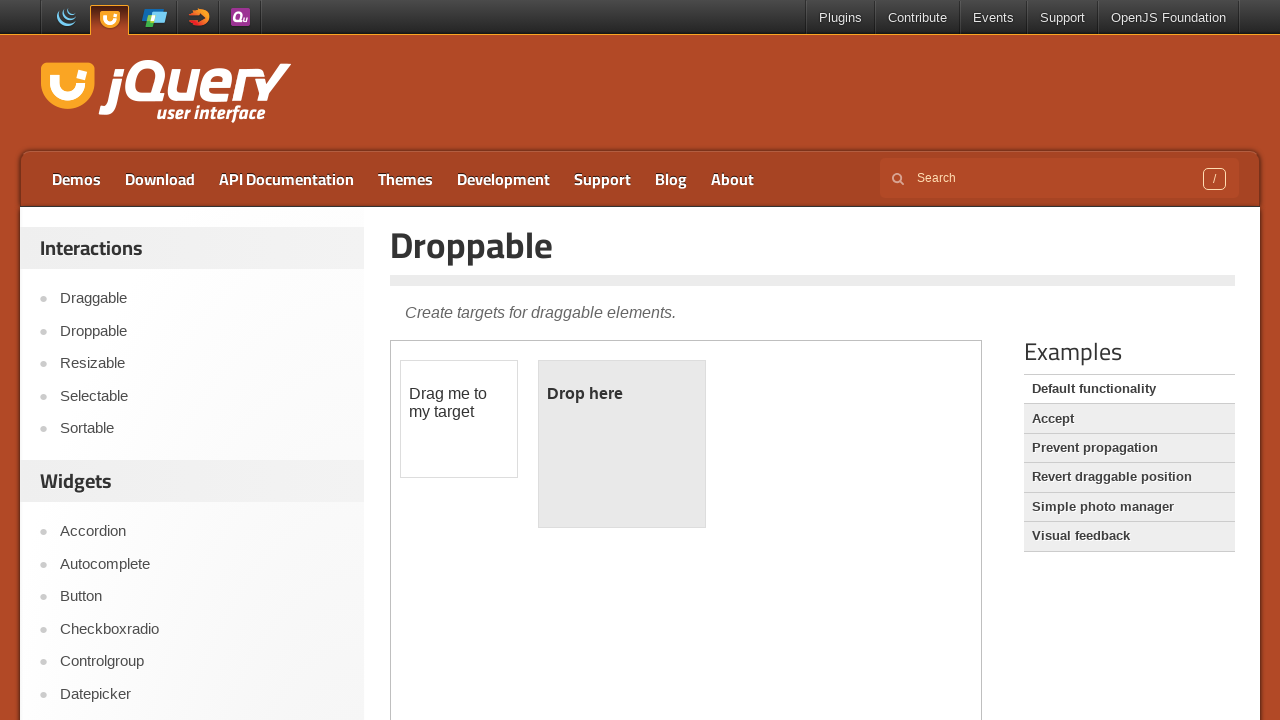

Located the draggable source element
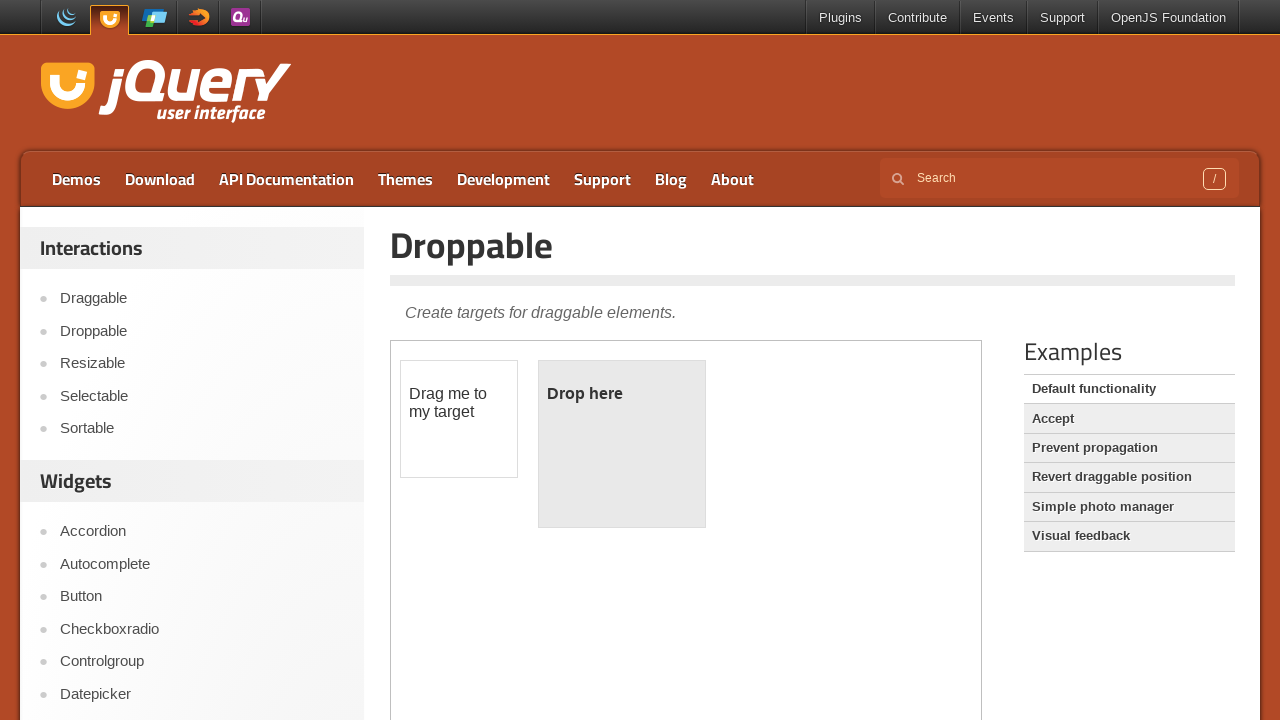

Located the droppable destination element
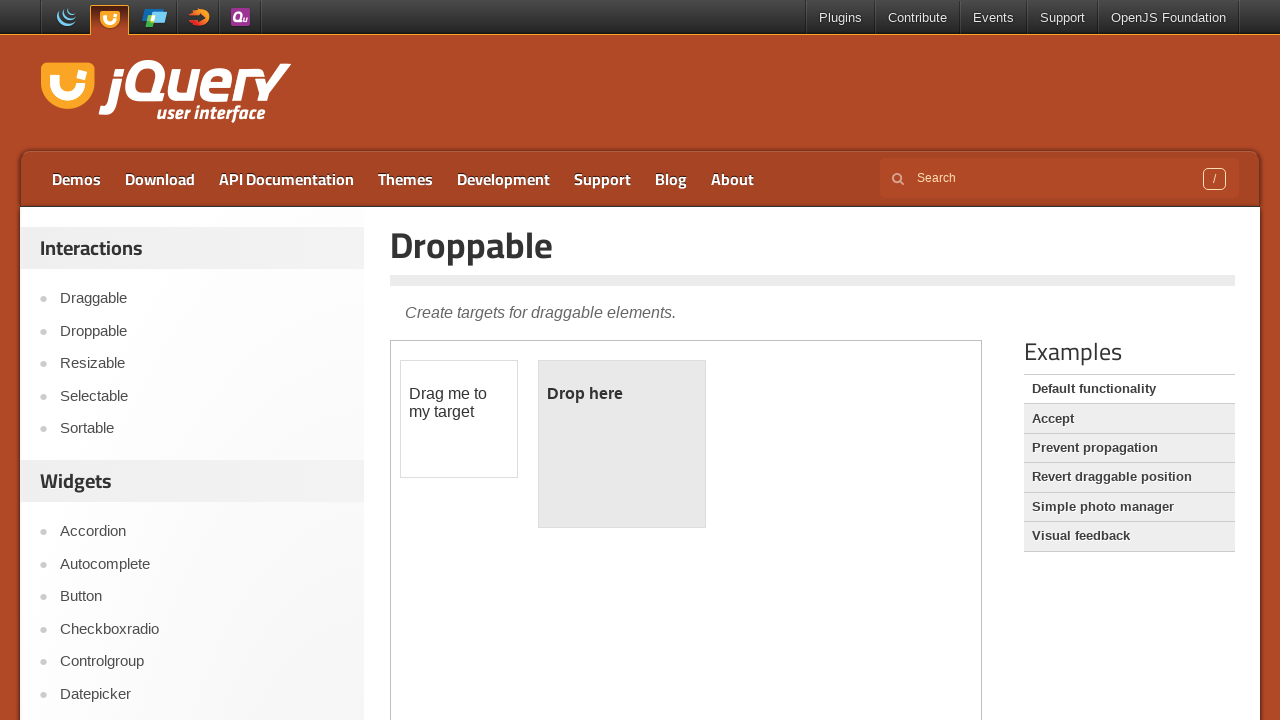

Dragged draggable element to droppable destination at (622, 444)
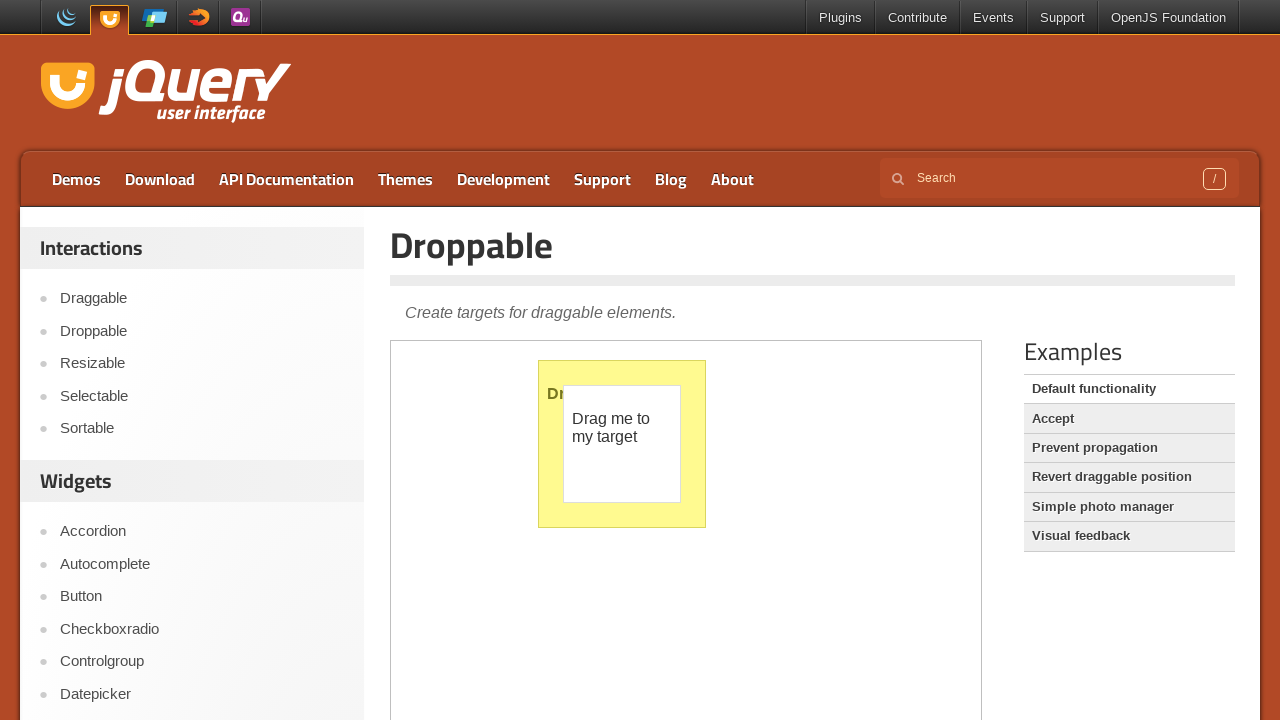

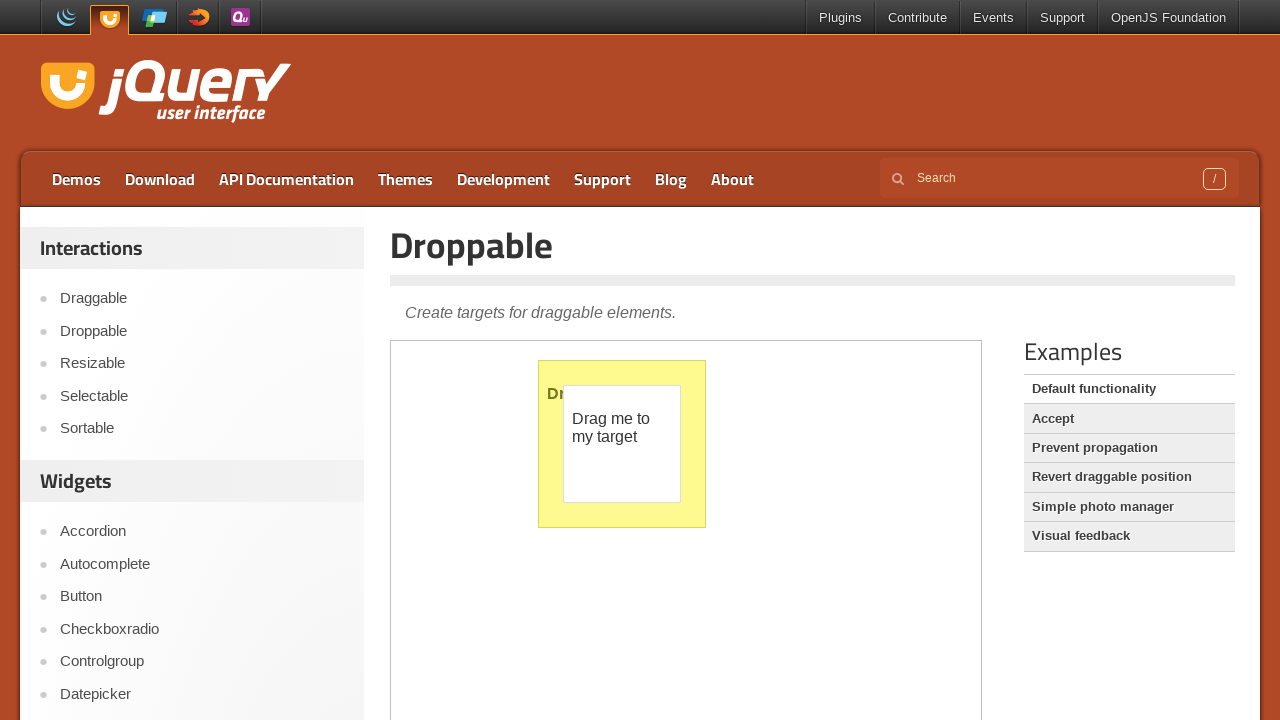